Tests that double-clicking on a designated area increases a special double-click counter

Starting URL: https://osstep.github.io/action_click

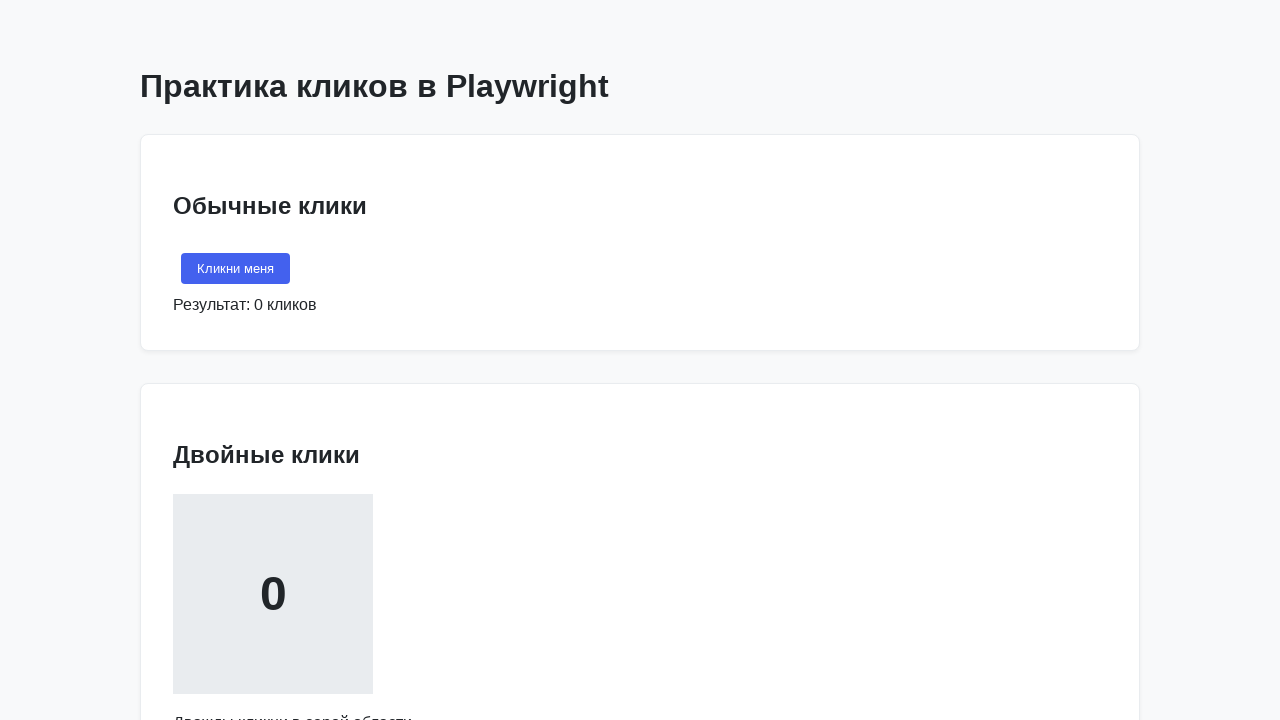

Navigated to the action_click test page
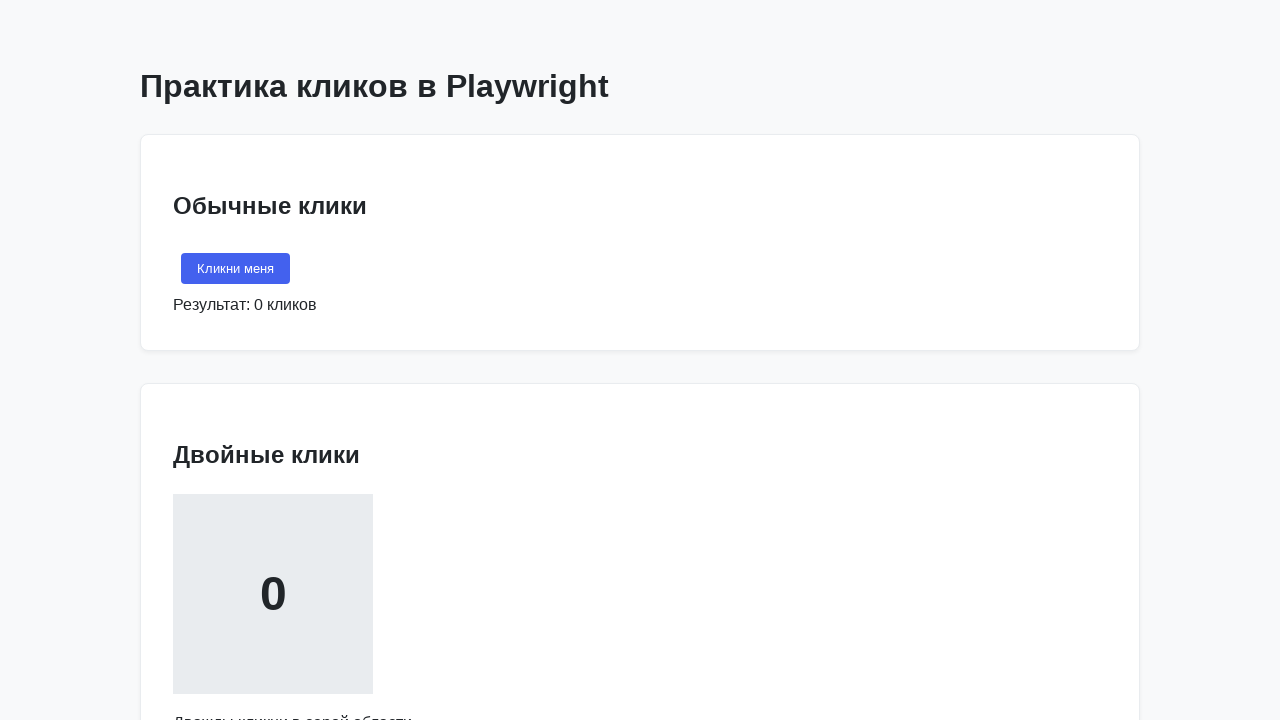

Double-clicked on the designated area at (273, 594) on #dblclick-area
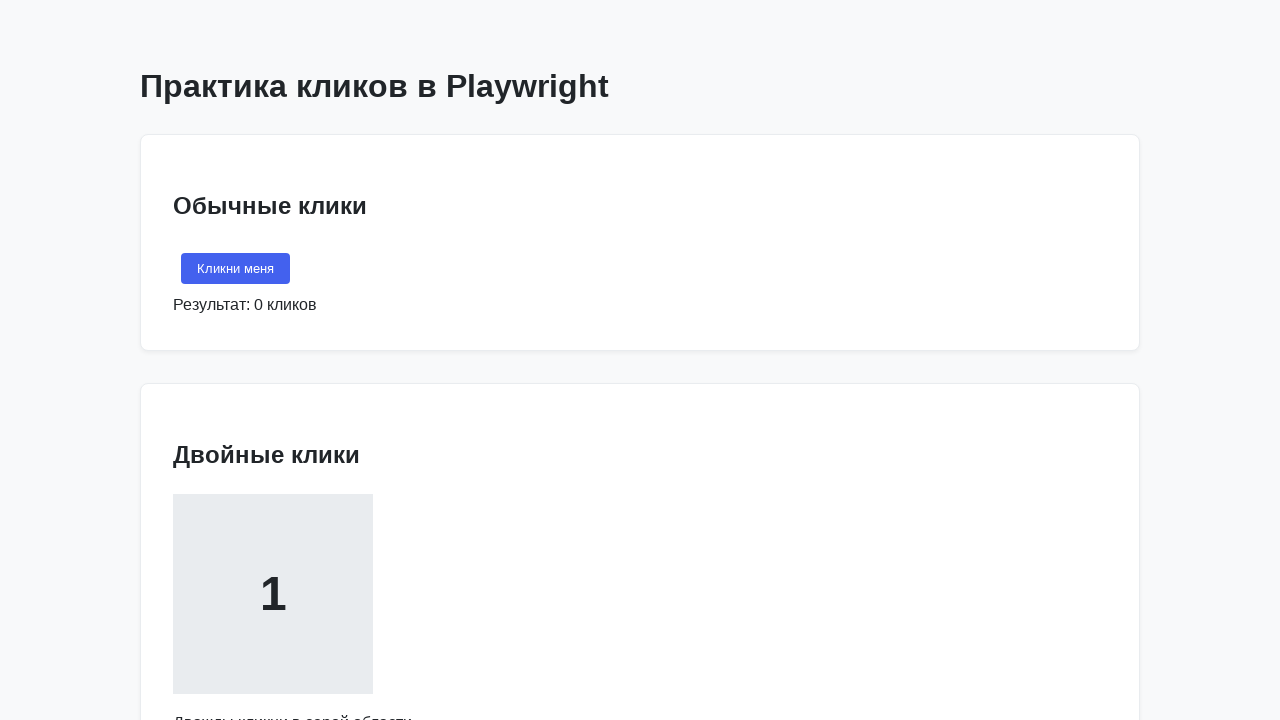

Verified that double-click counter shows 1
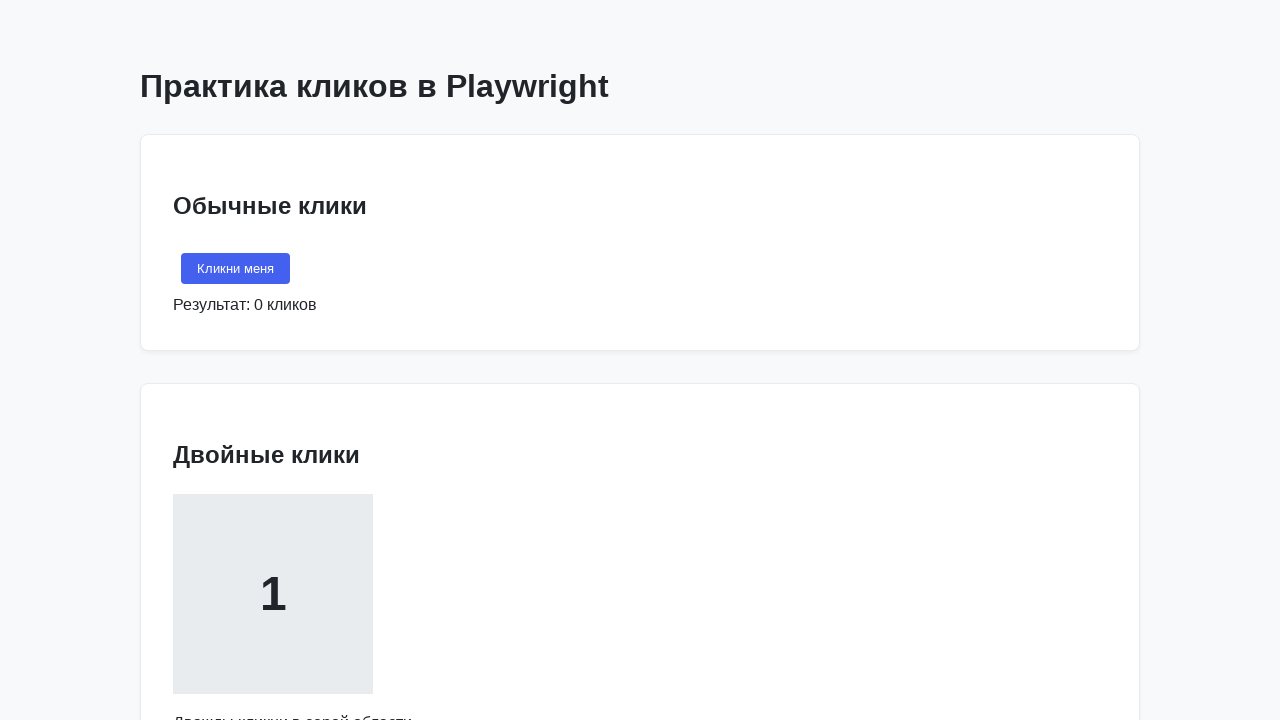

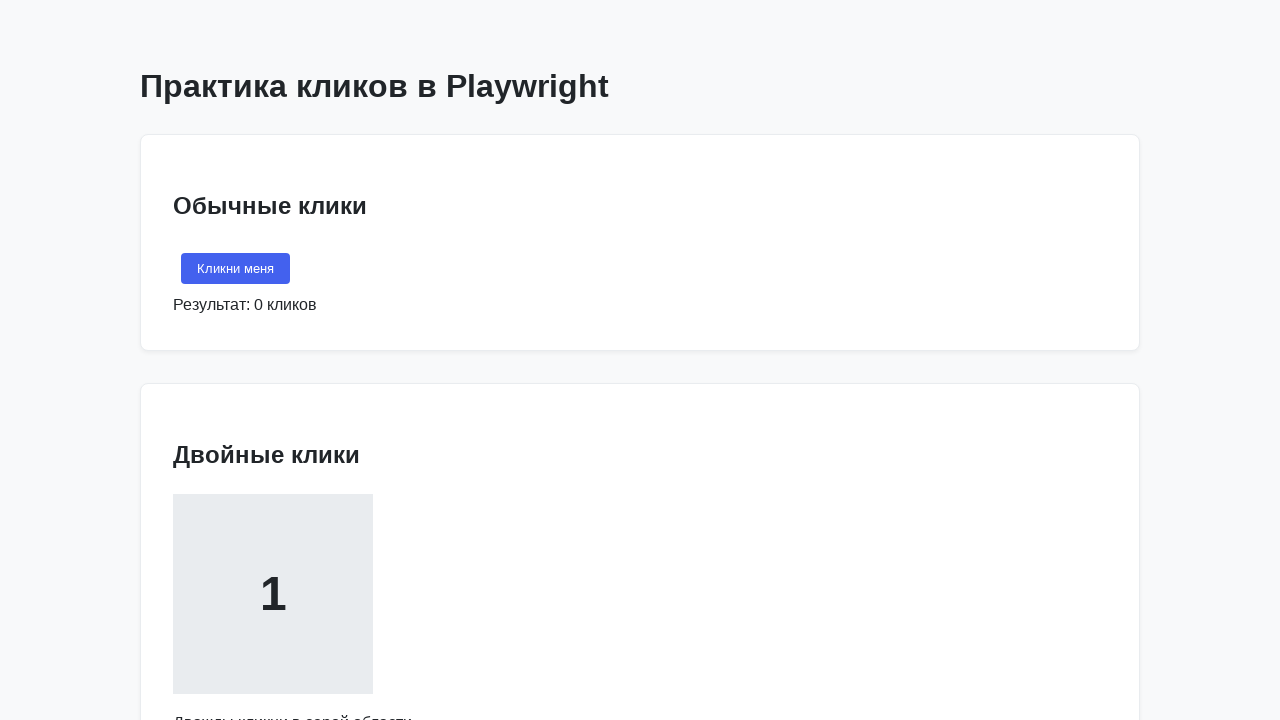